Tests date picker functionality by clicking on the date input and selecting a specific date from the calendar

Starting URL: https://bonigarcia.dev/selenium-webdriver-java/

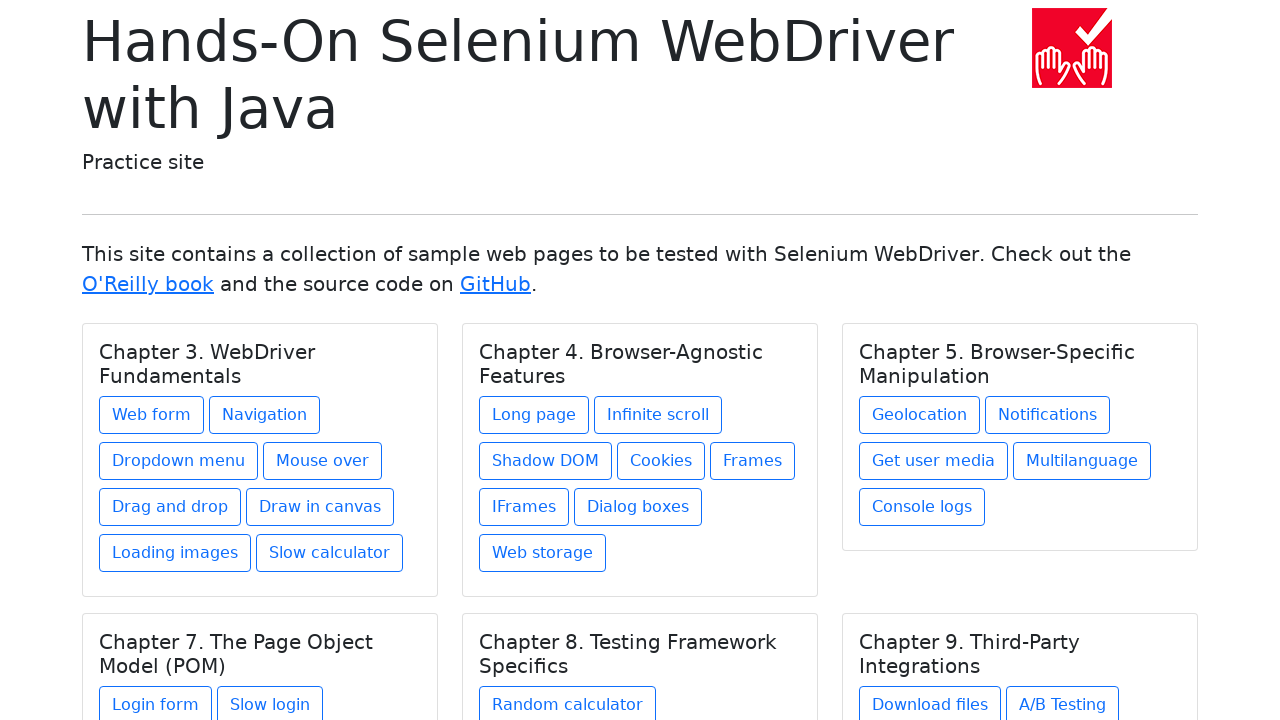

Clicked on Web form link at (152, 415) on xpath=//a[text()='Web form']
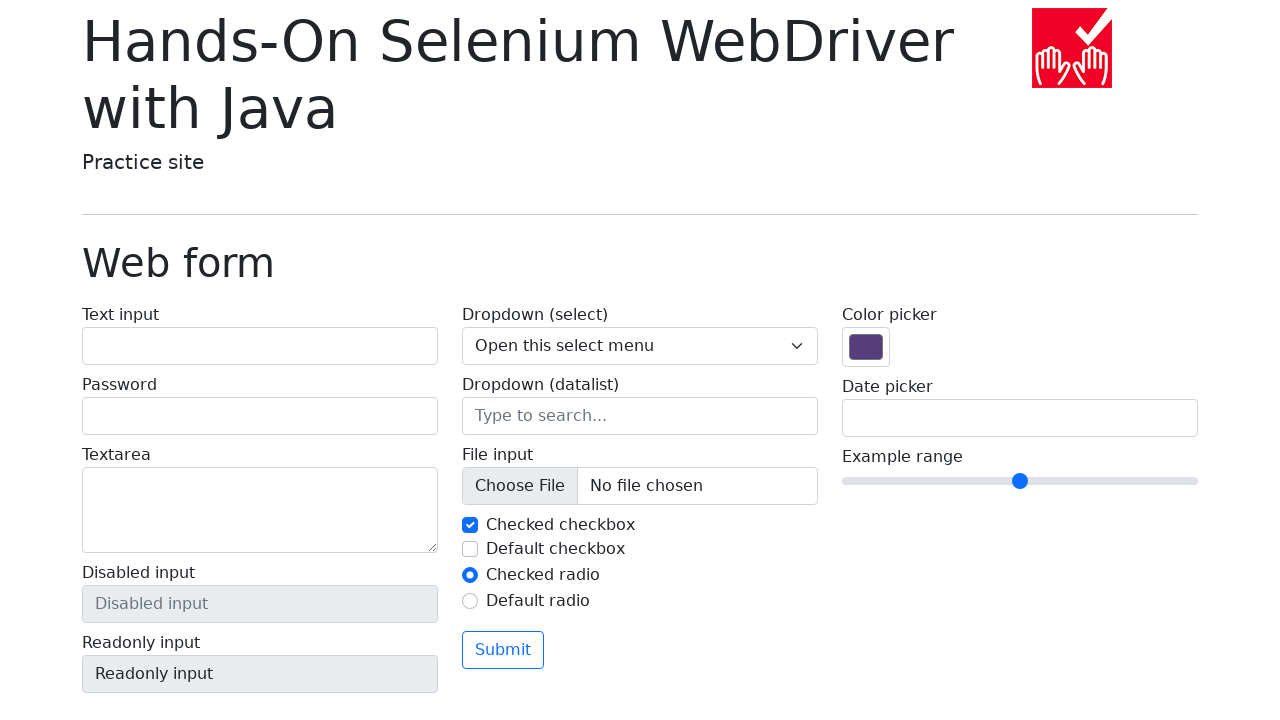

Clicked on date picker input field at (1020, 418) on input[name='my-date']
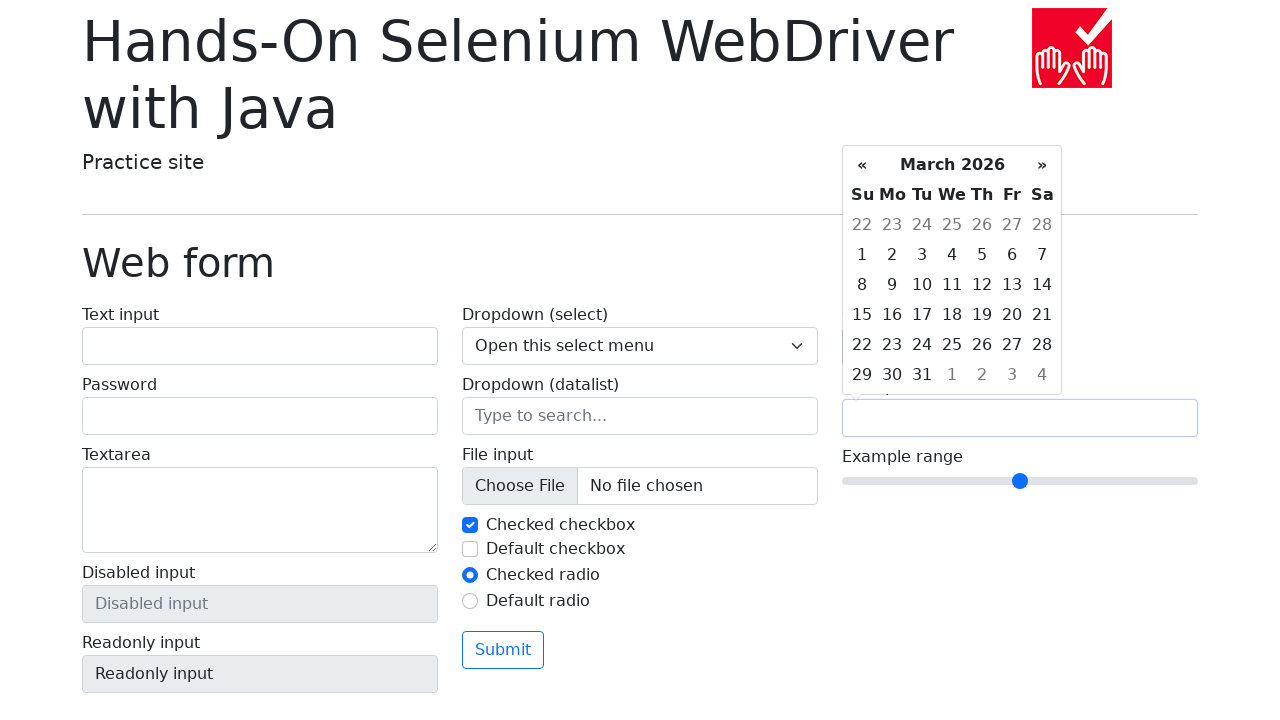

Waited for date picker calendar to appear
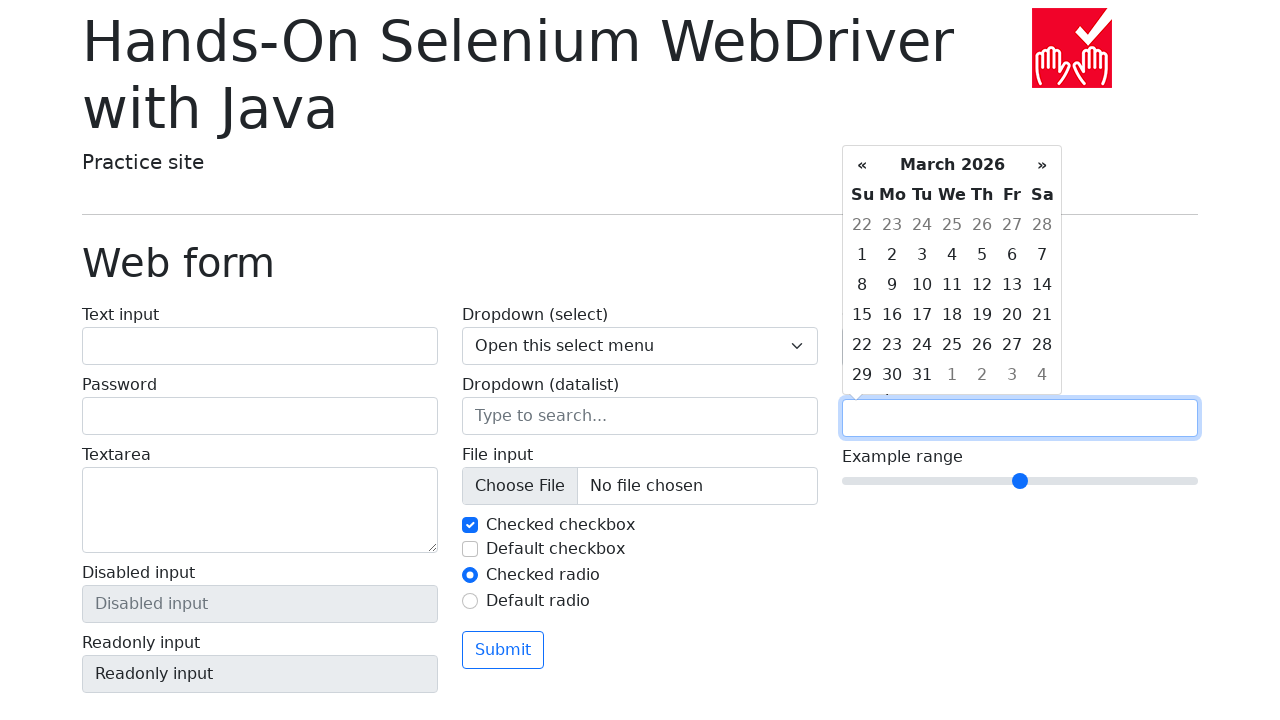

Selected date 15 from the calendar at (862, 315) on xpath=//td[text()='15']
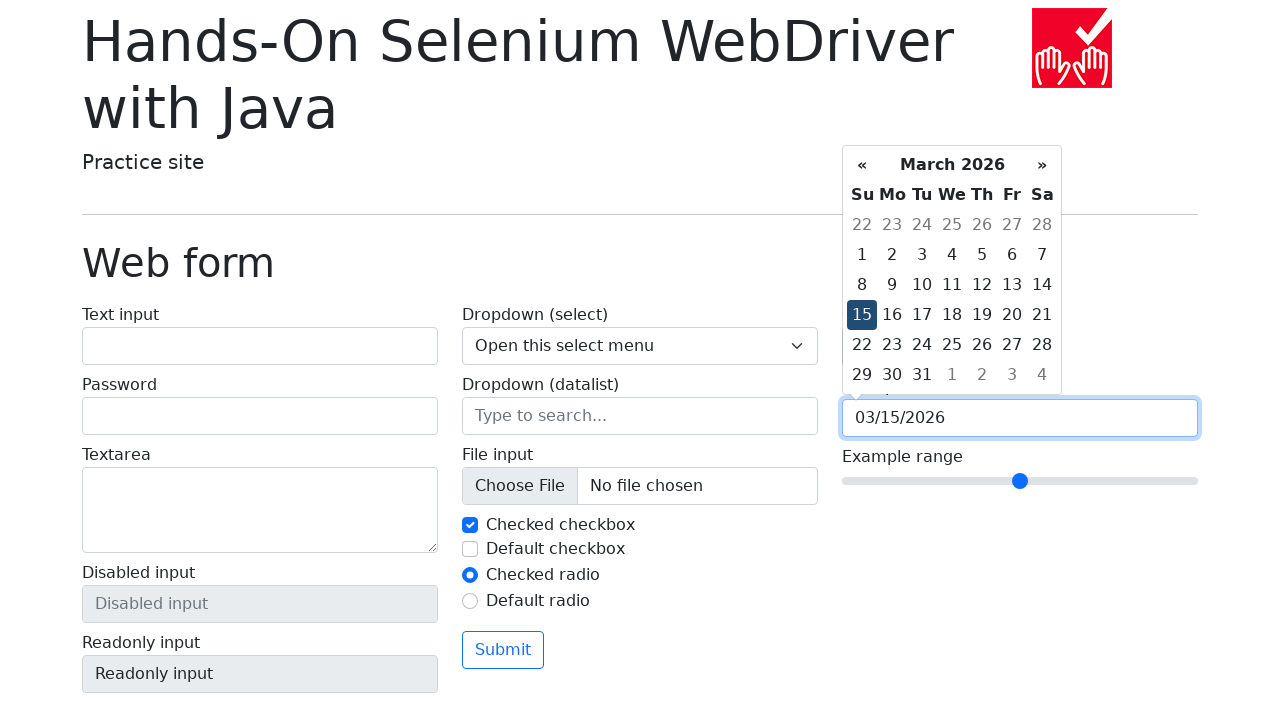

Located date input field for verification
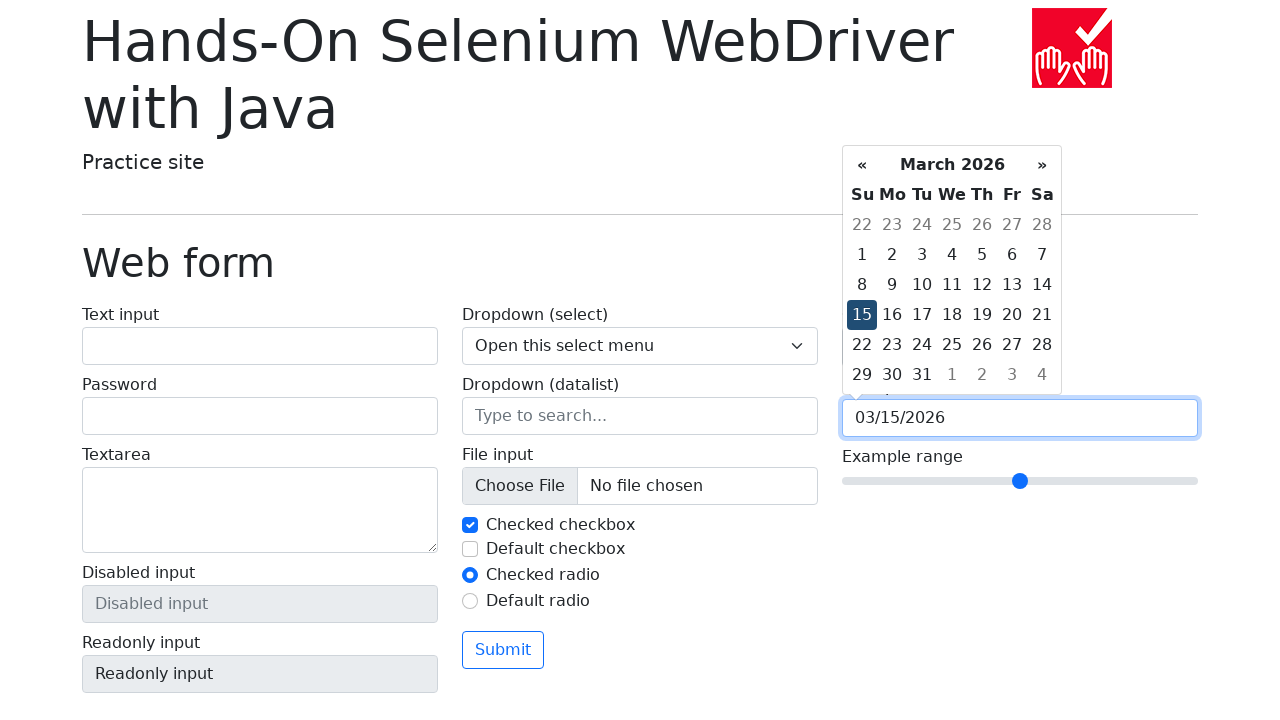

Retrieved date value: 03/15/2026
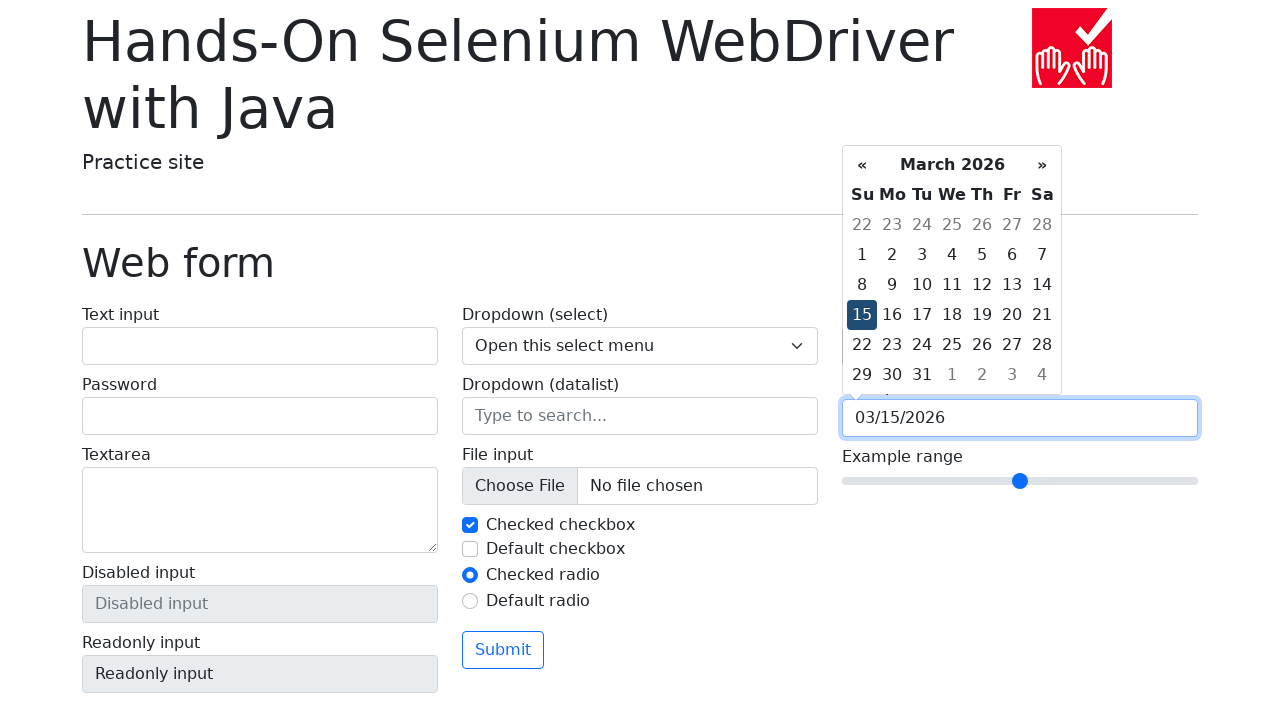

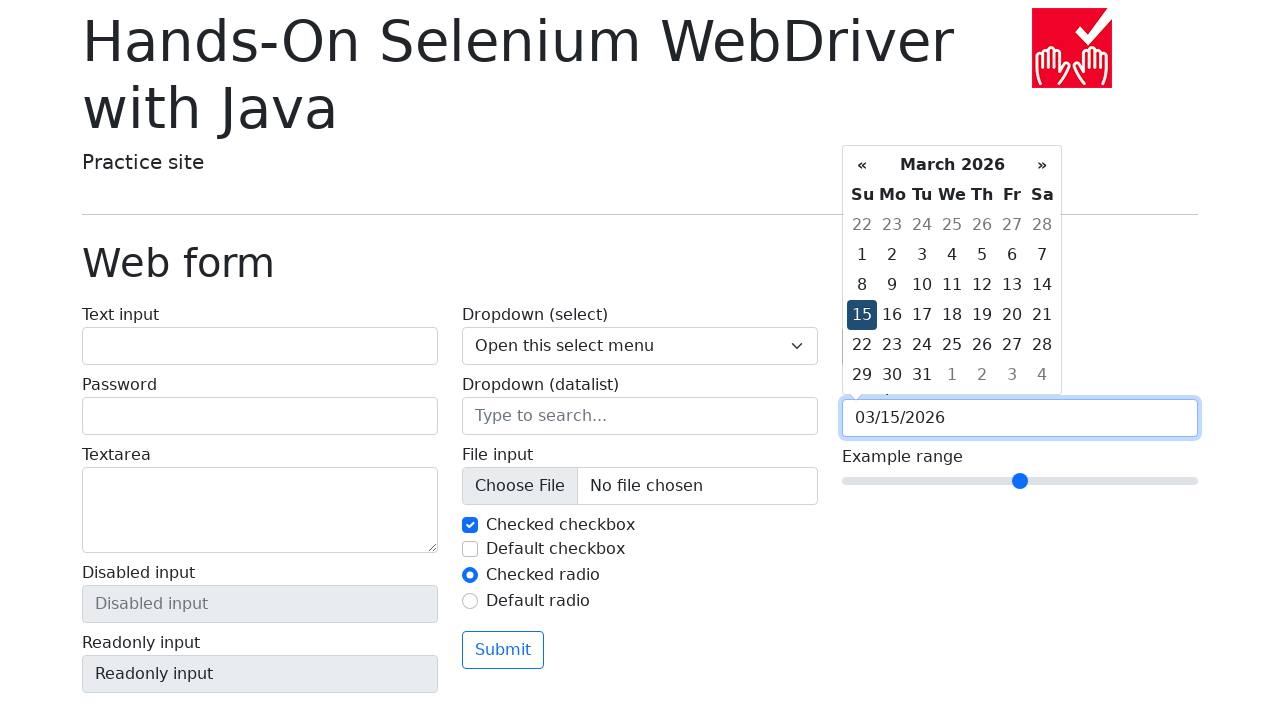